Verifies that the page title of demoblaze.com equals "STORE"

Starting URL: https://www.demoblaze.com/

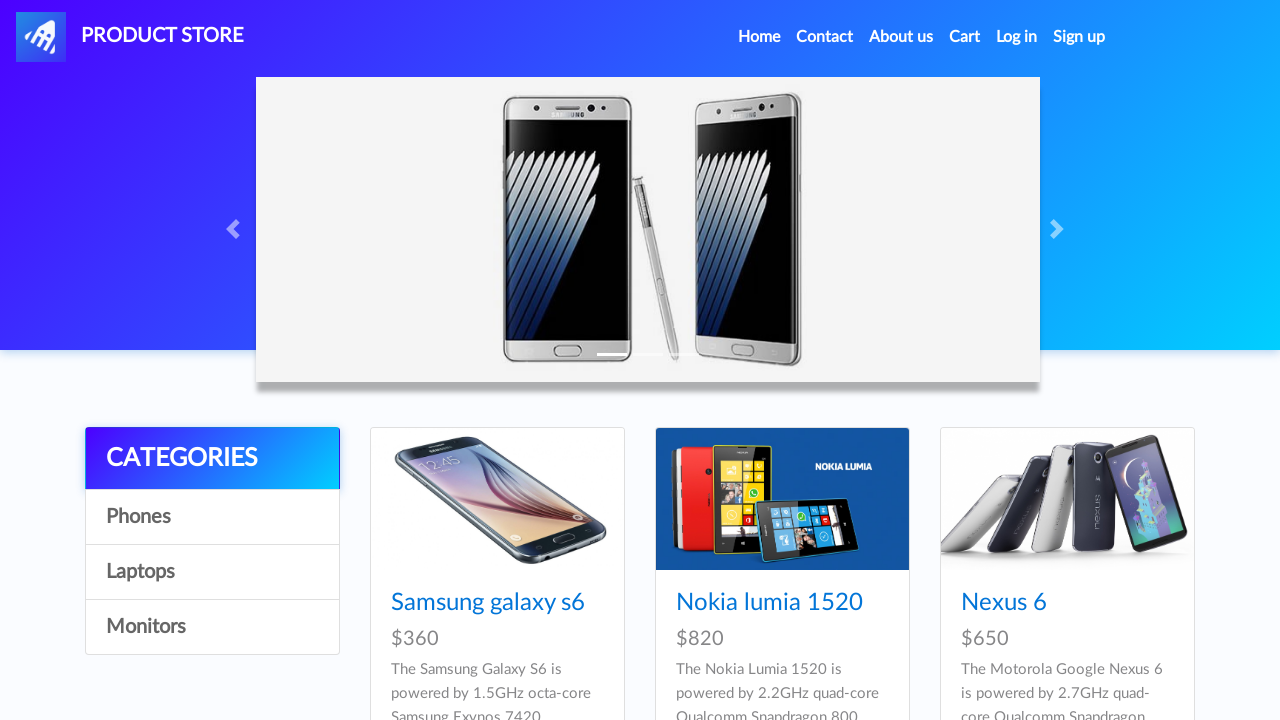

Navigated to https://www.demoblaze.com/
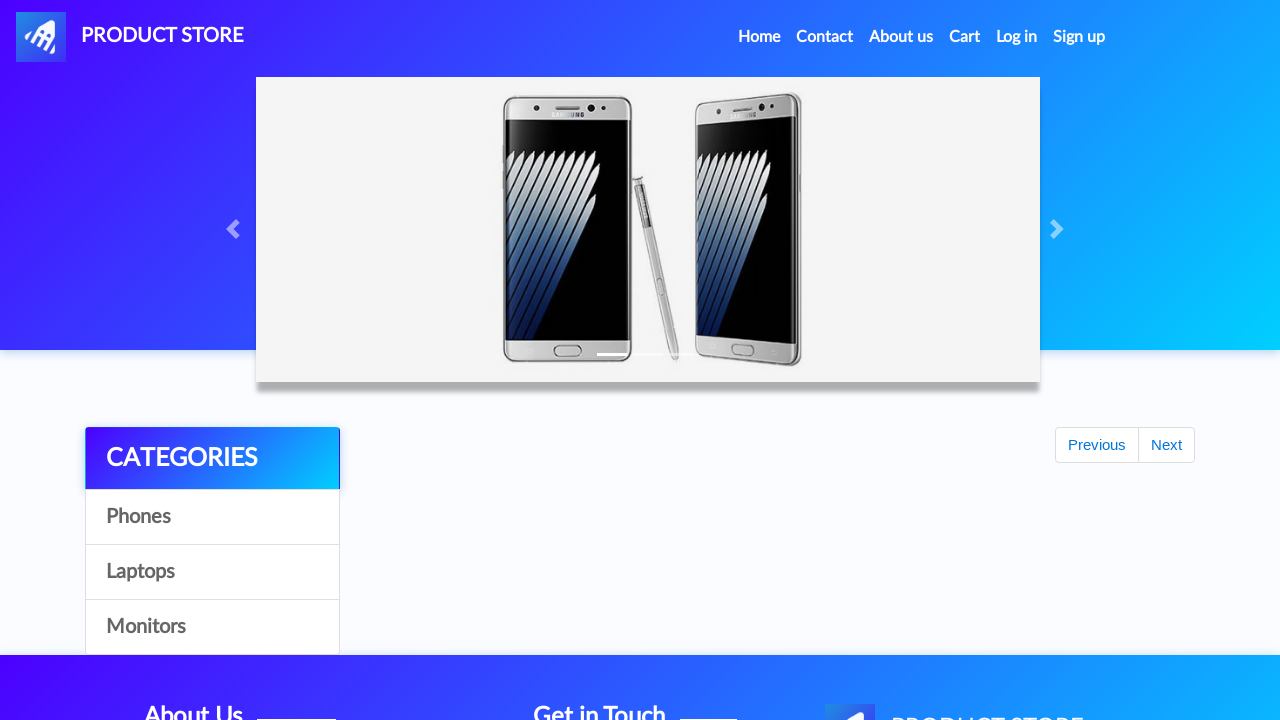

Retrieved page title
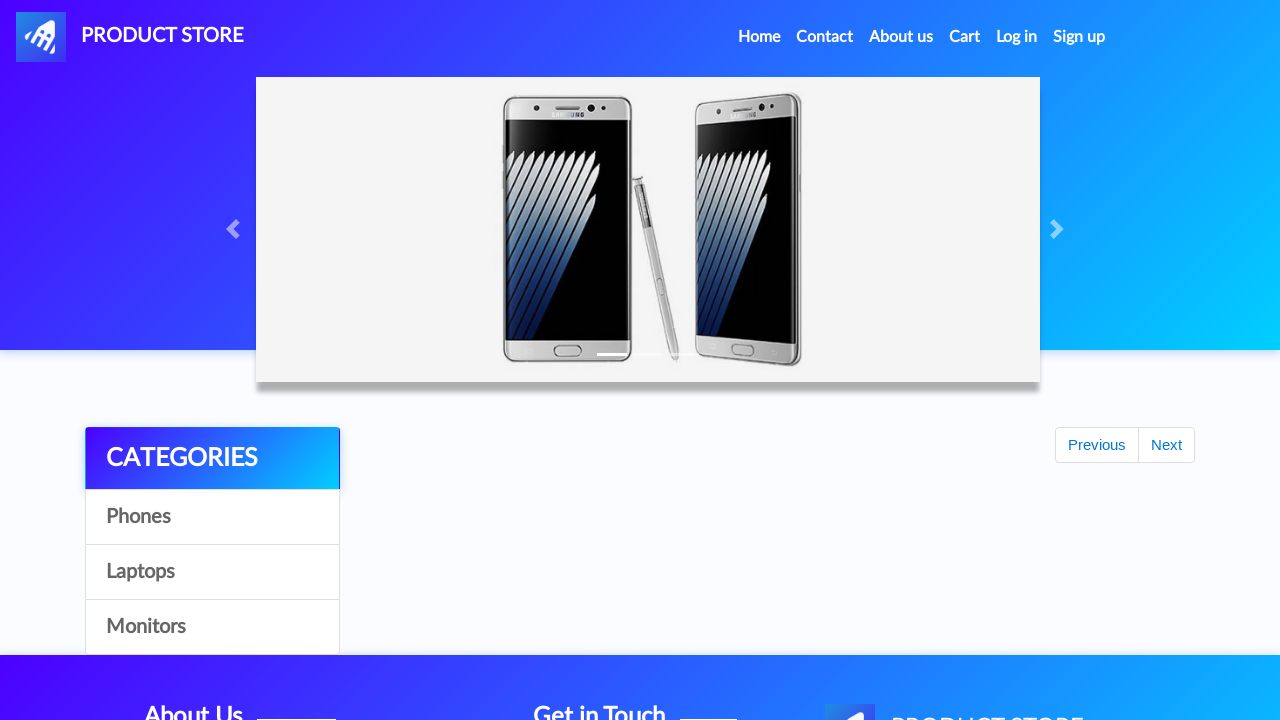

Verified that page title equals 'STORE'
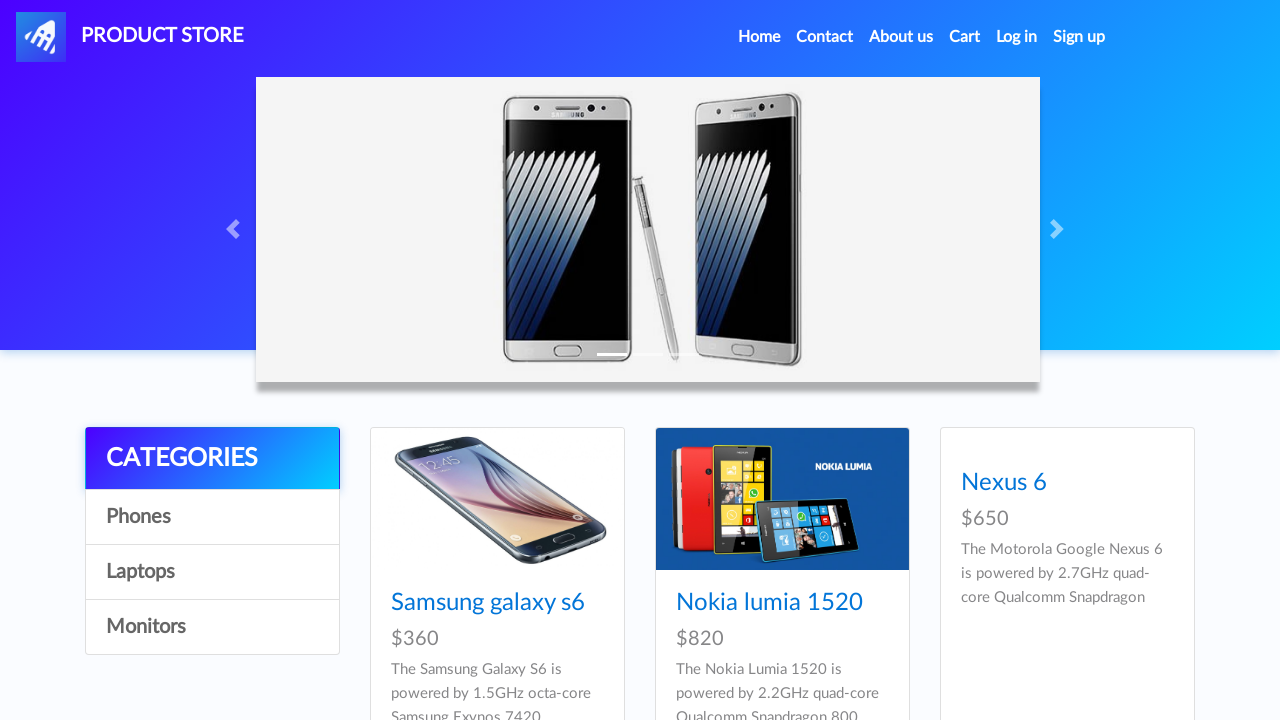

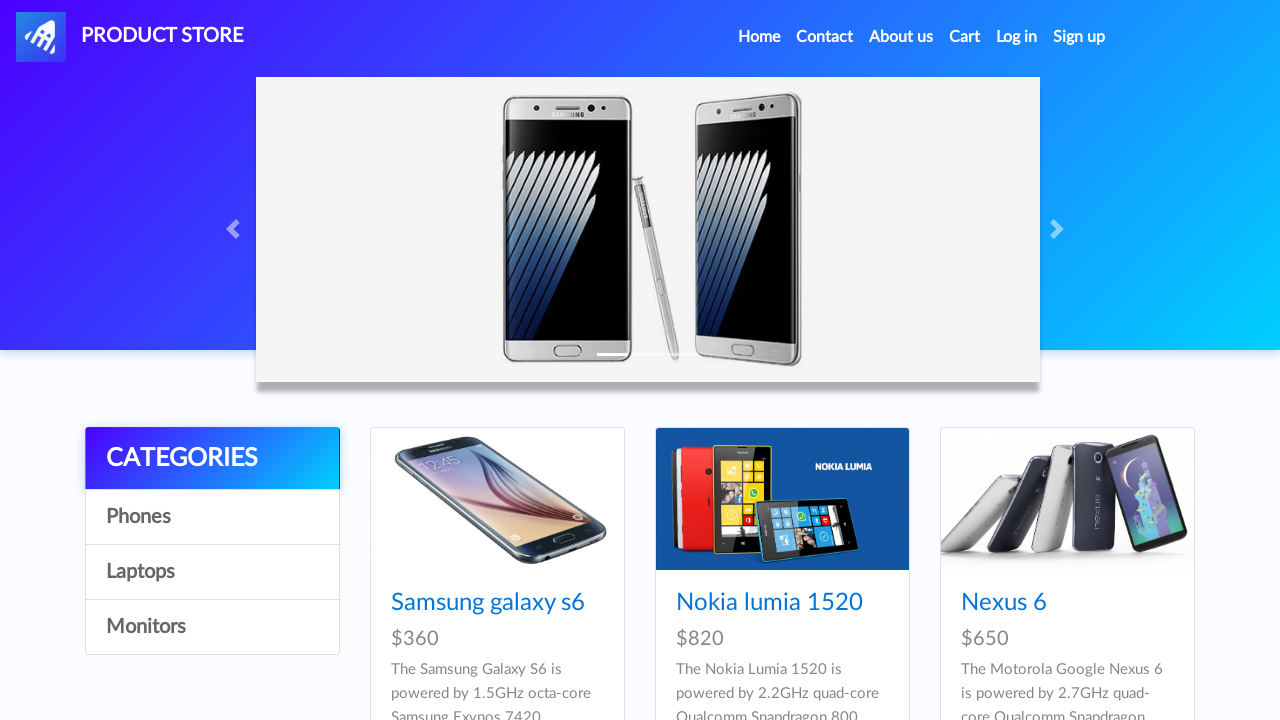